Tests that the todo count displays the correct number as items are added

Starting URL: https://demo.playwright.dev/todomvc

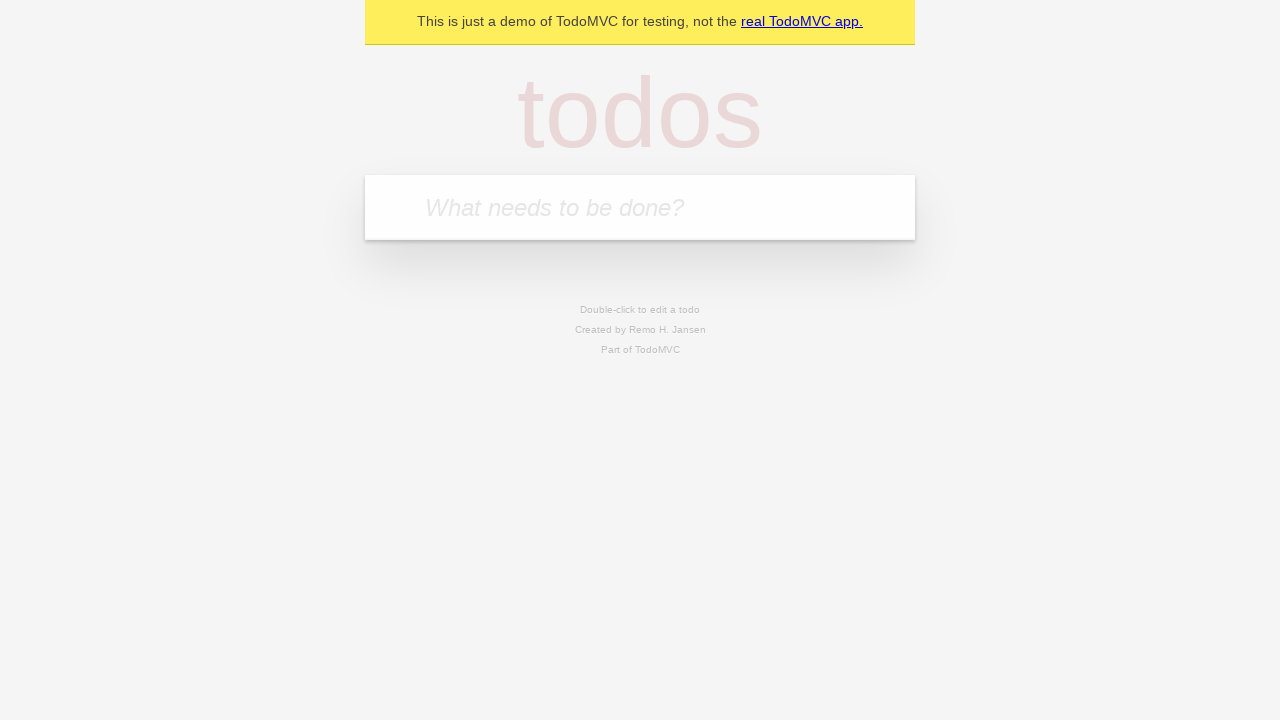

Located the todo input field
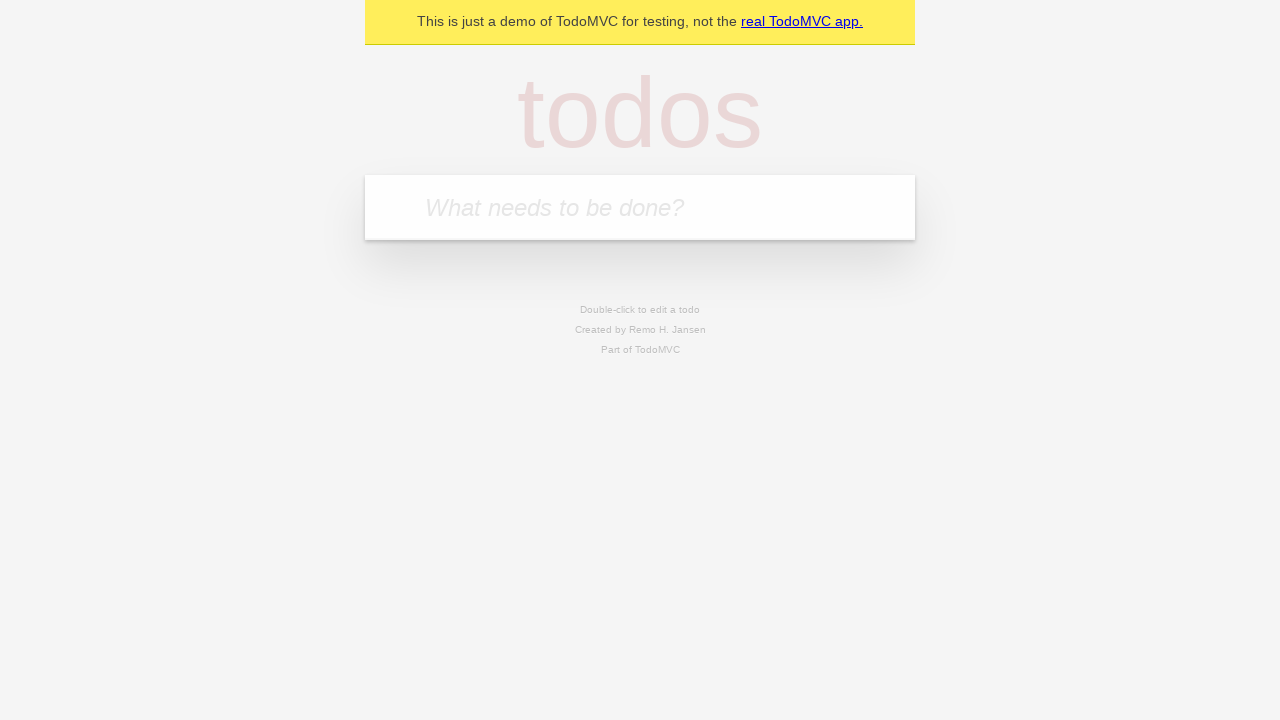

Filled first todo with 'buy some cheese' on internal:attr=[placeholder="What needs to be done?"i]
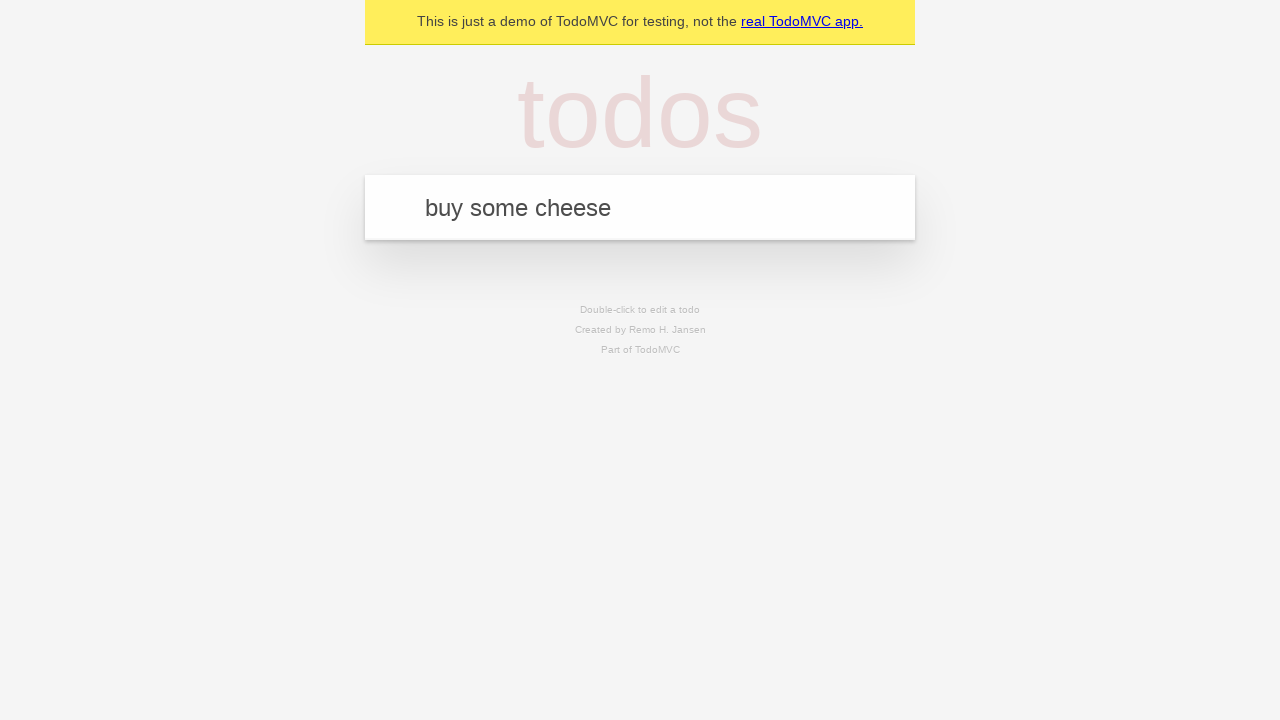

Pressed Enter to create first todo on internal:attr=[placeholder="What needs to be done?"i]
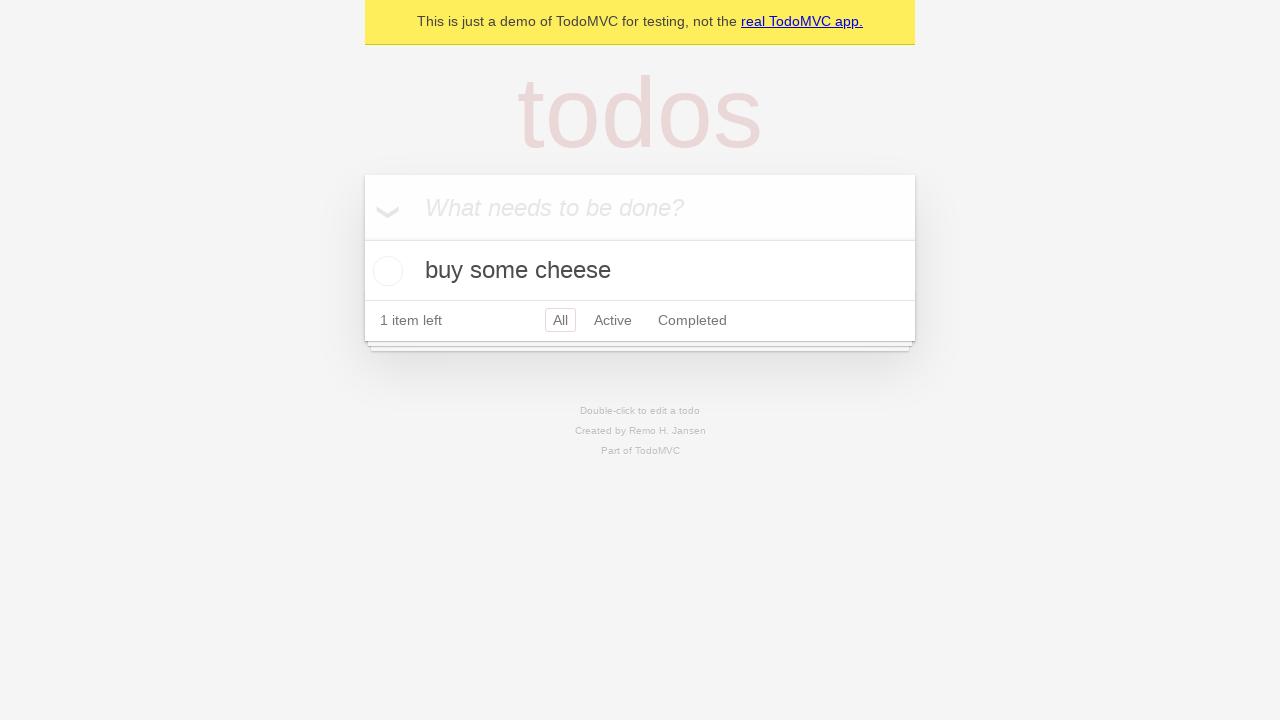

Todo count element loaded after first todo created
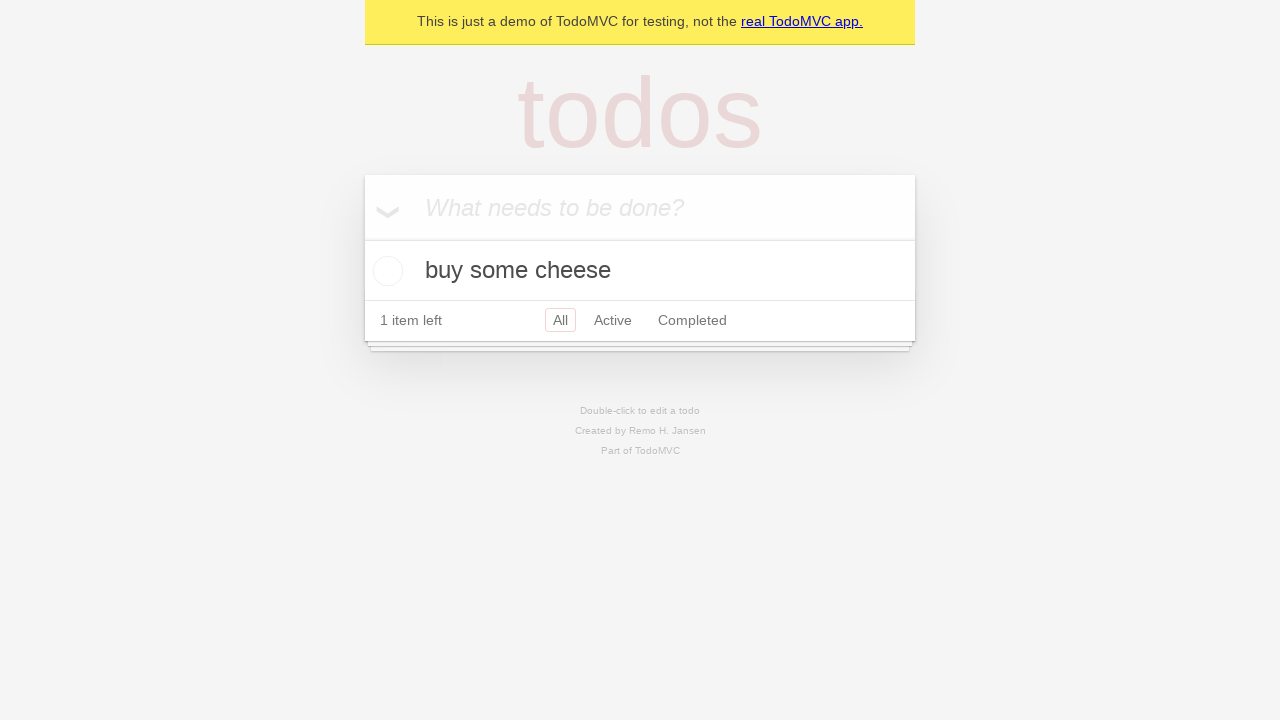

Filled second todo with 'feed the cat' on internal:attr=[placeholder="What needs to be done?"i]
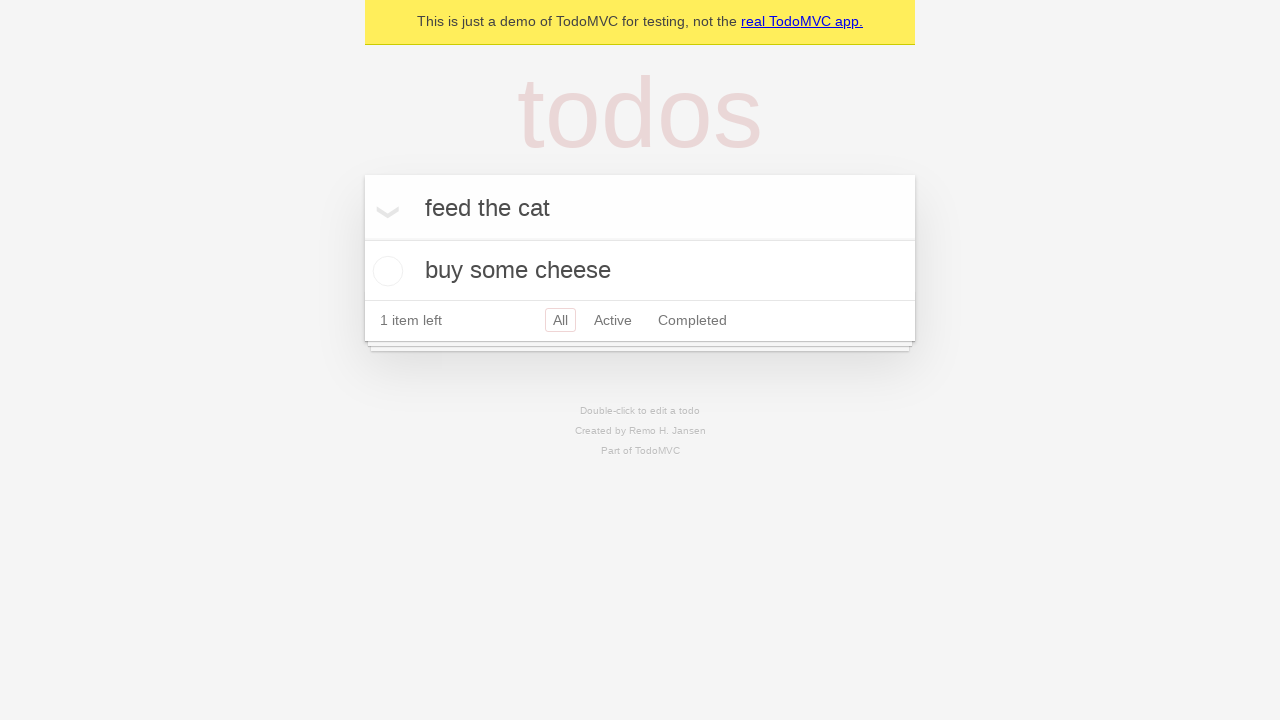

Pressed Enter to create second todo on internal:attr=[placeholder="What needs to be done?"i]
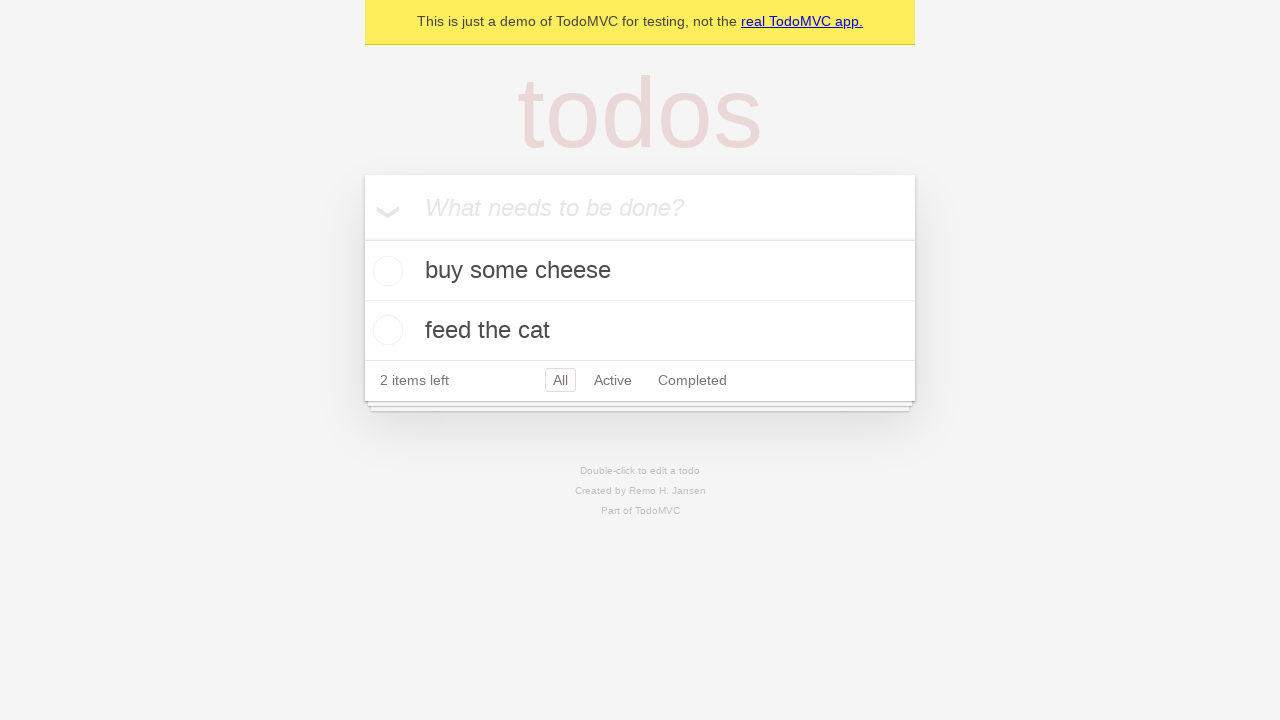

Todo count element updated after second todo created
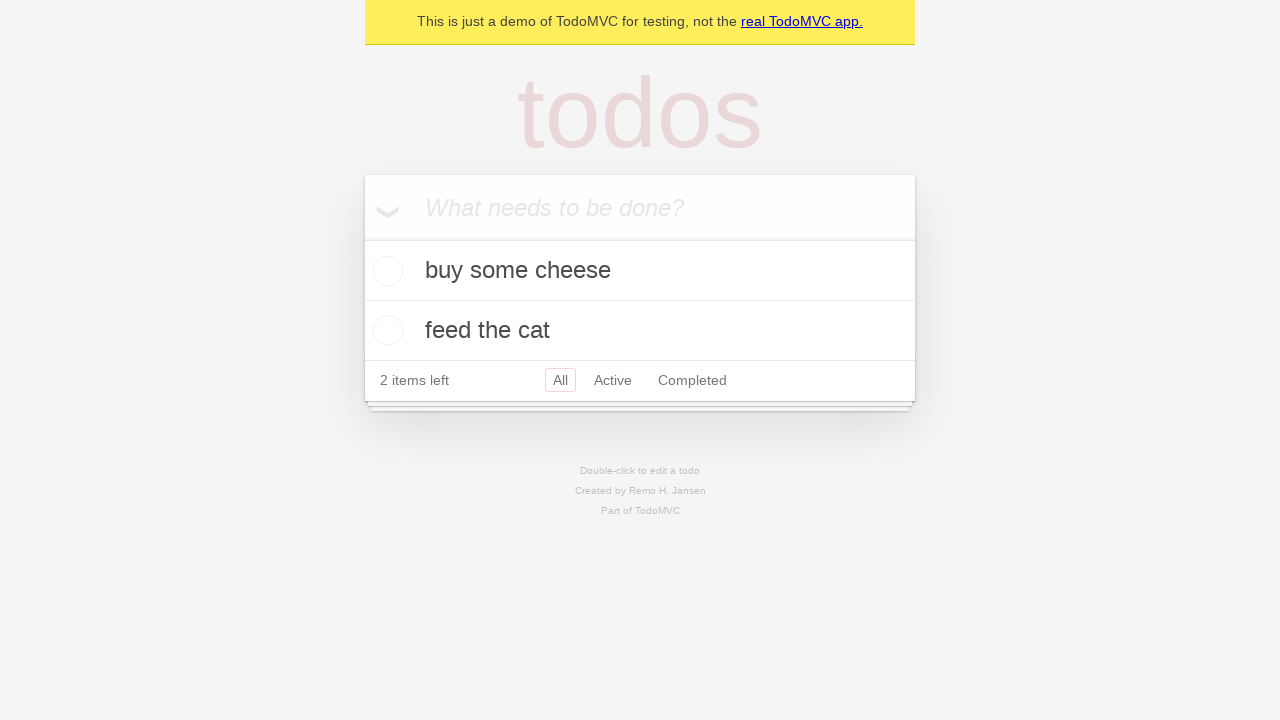

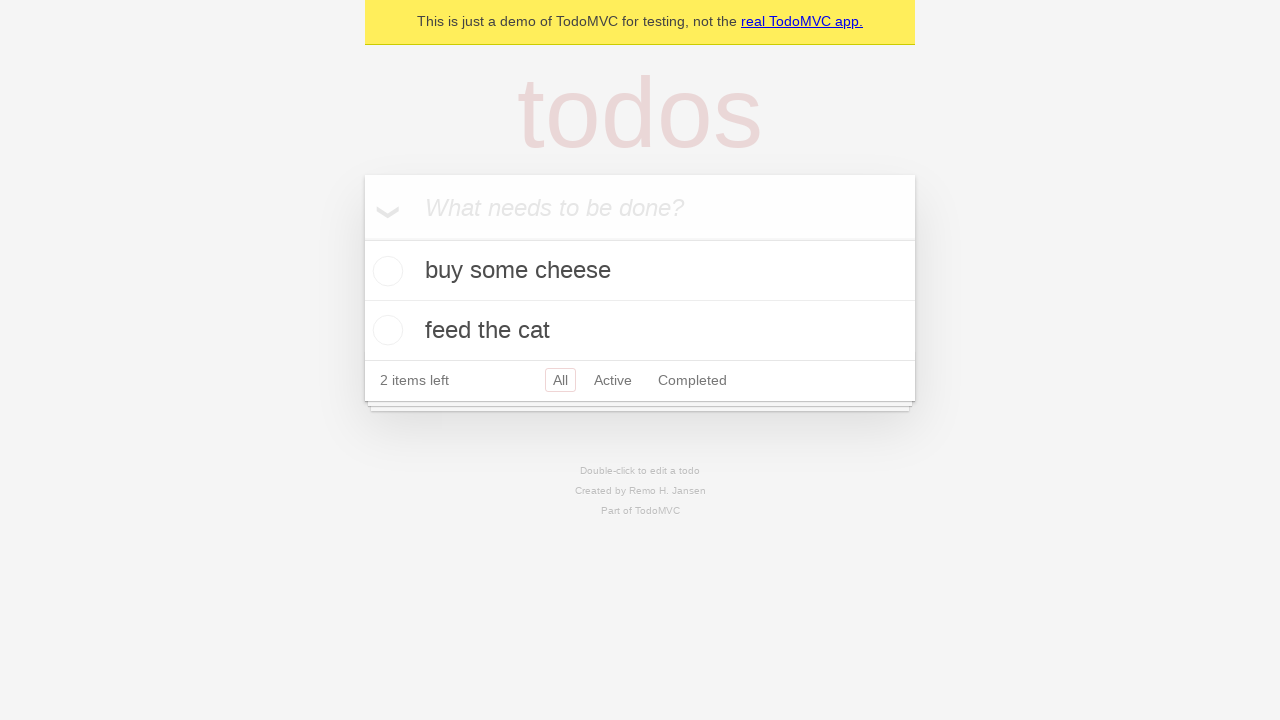